Tests the search functionality on a class webpage by clicking the search button, entering a query, and verifying results are found

Starting URL: https://maciejskorski.github.io/software_engineering

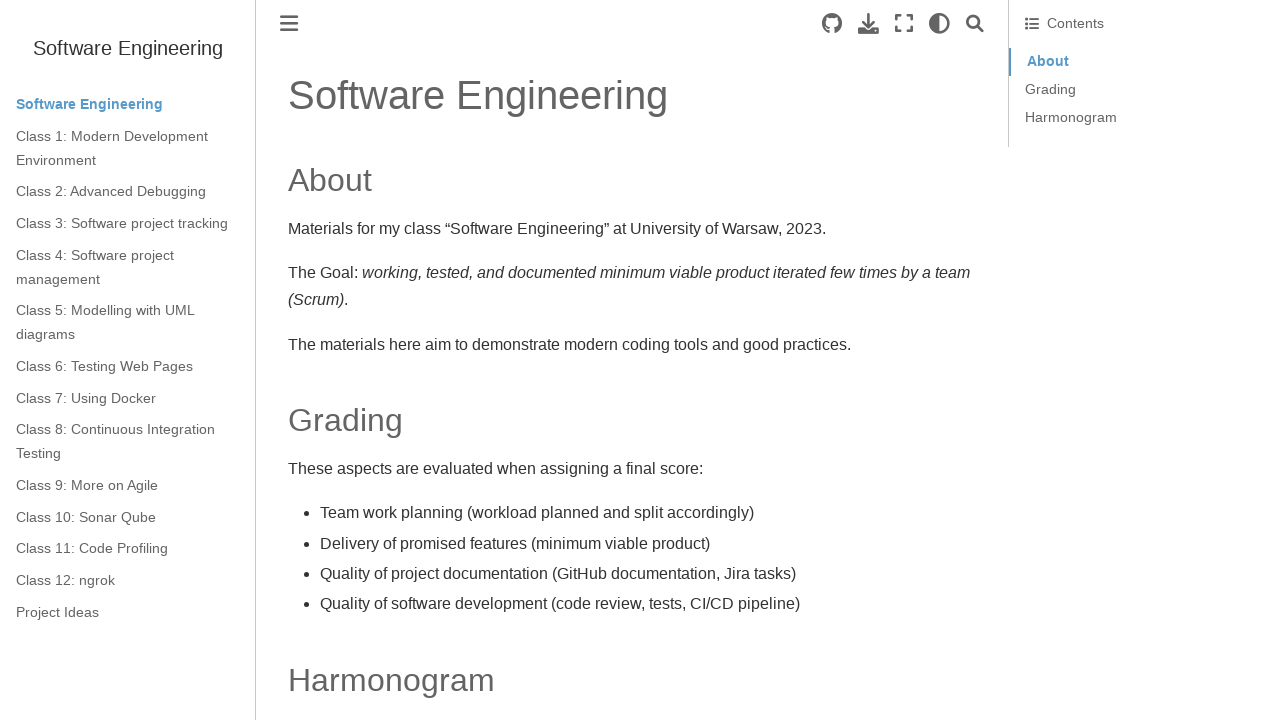

Clicked search button to open search interface at (975, 24) on .search-button
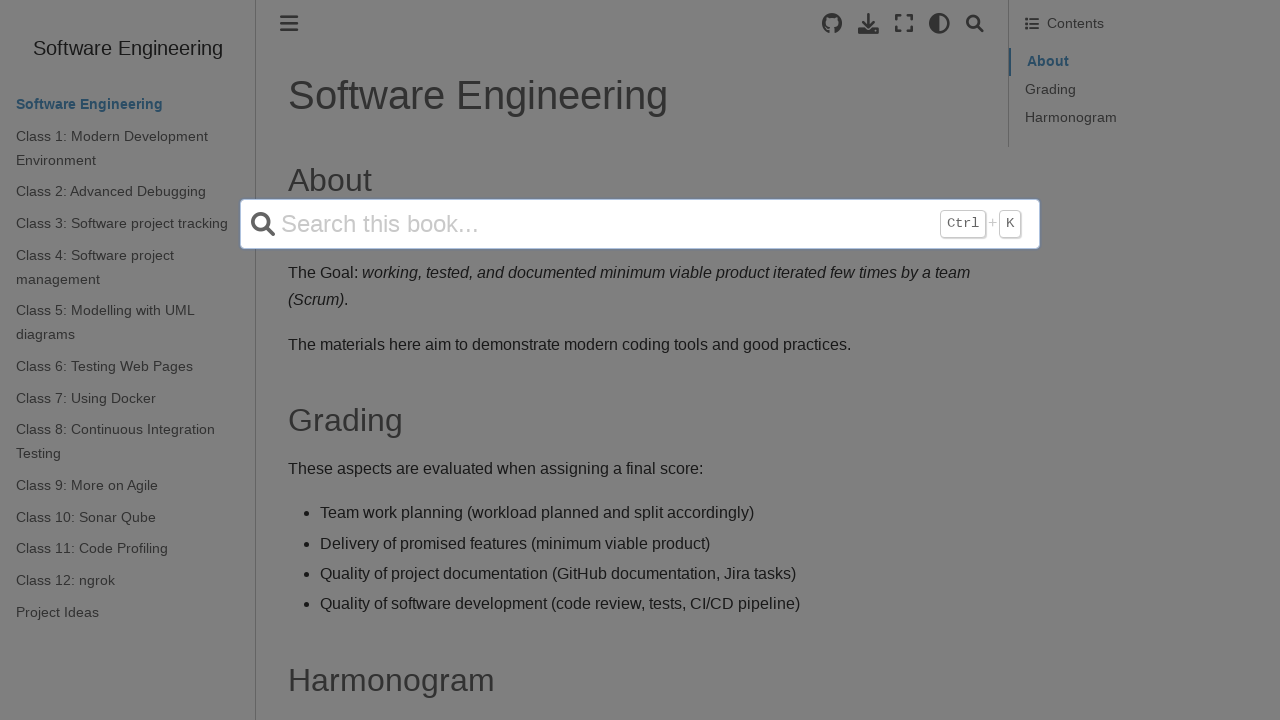

Filled search field with query 'UML' on input[name='q']
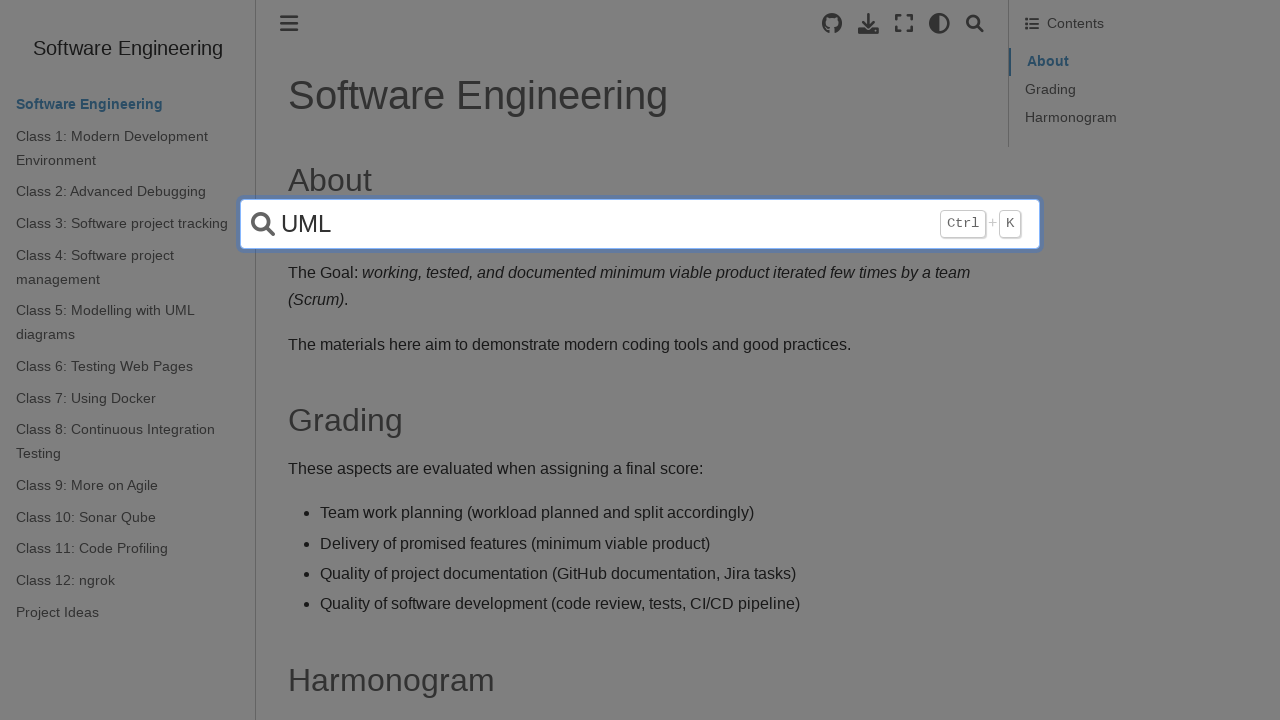

Pressed Enter to submit search query on input[name='q']
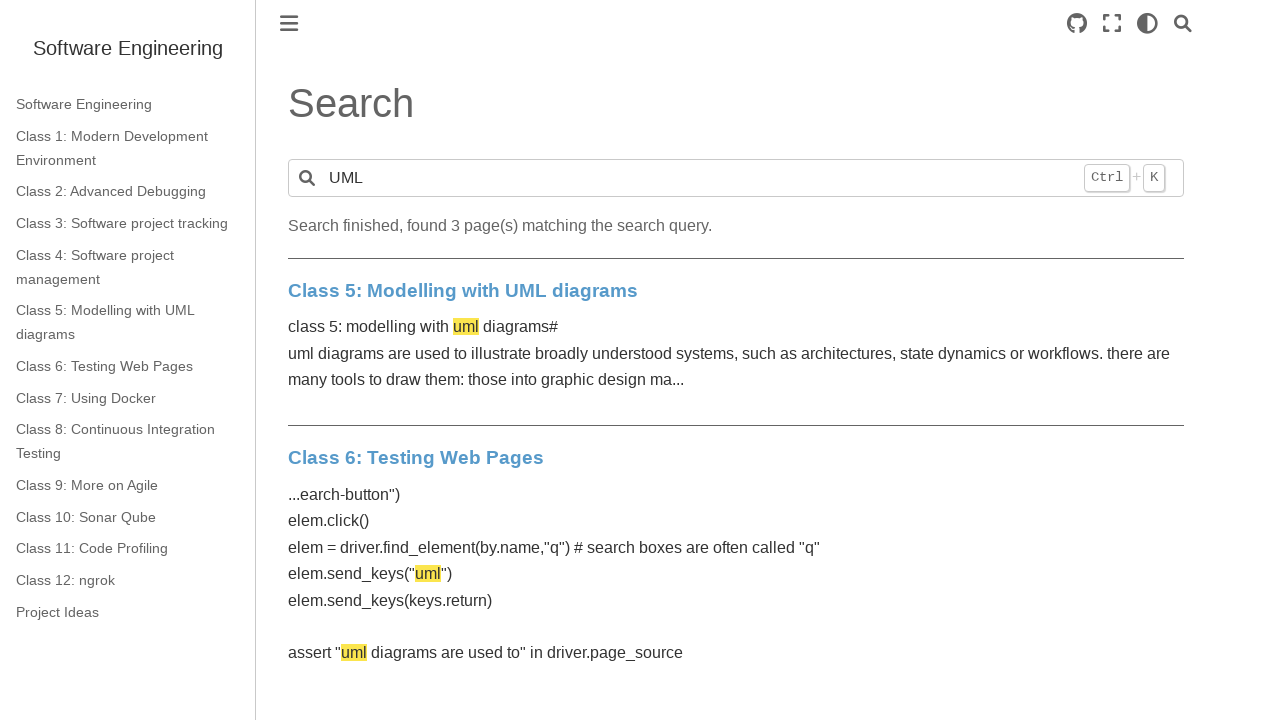

Waited 1000ms for search results to appear
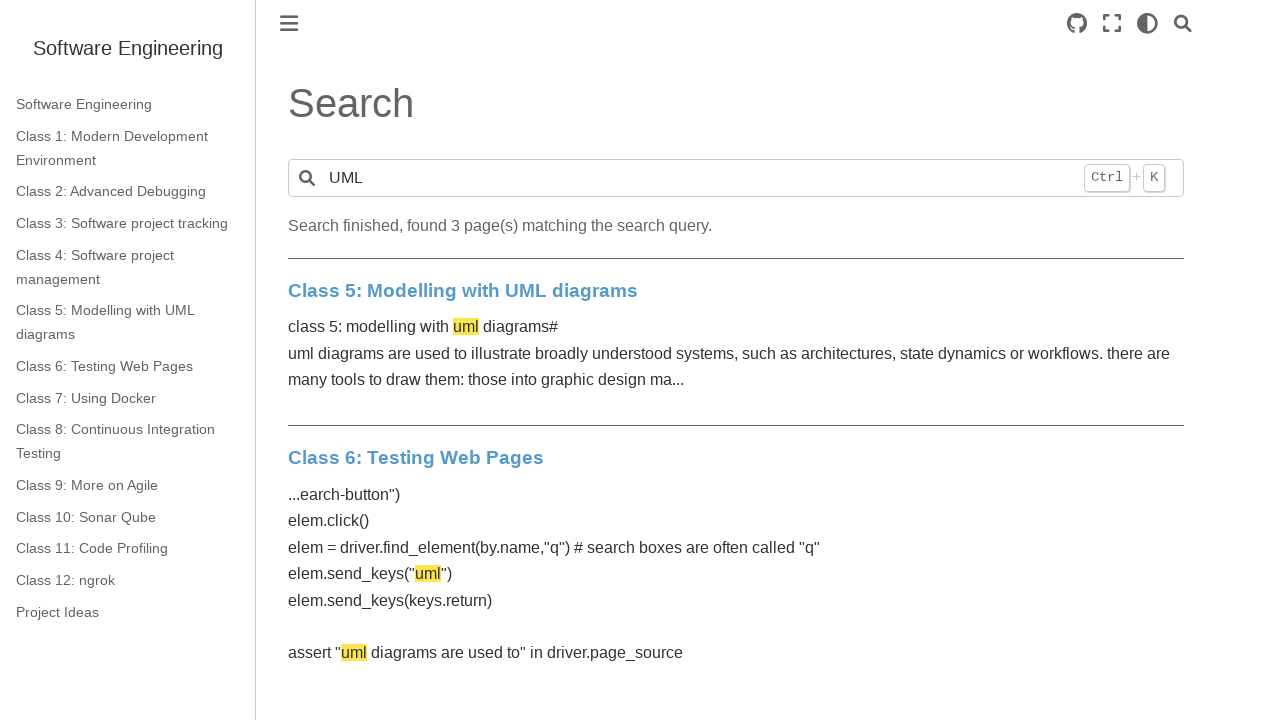

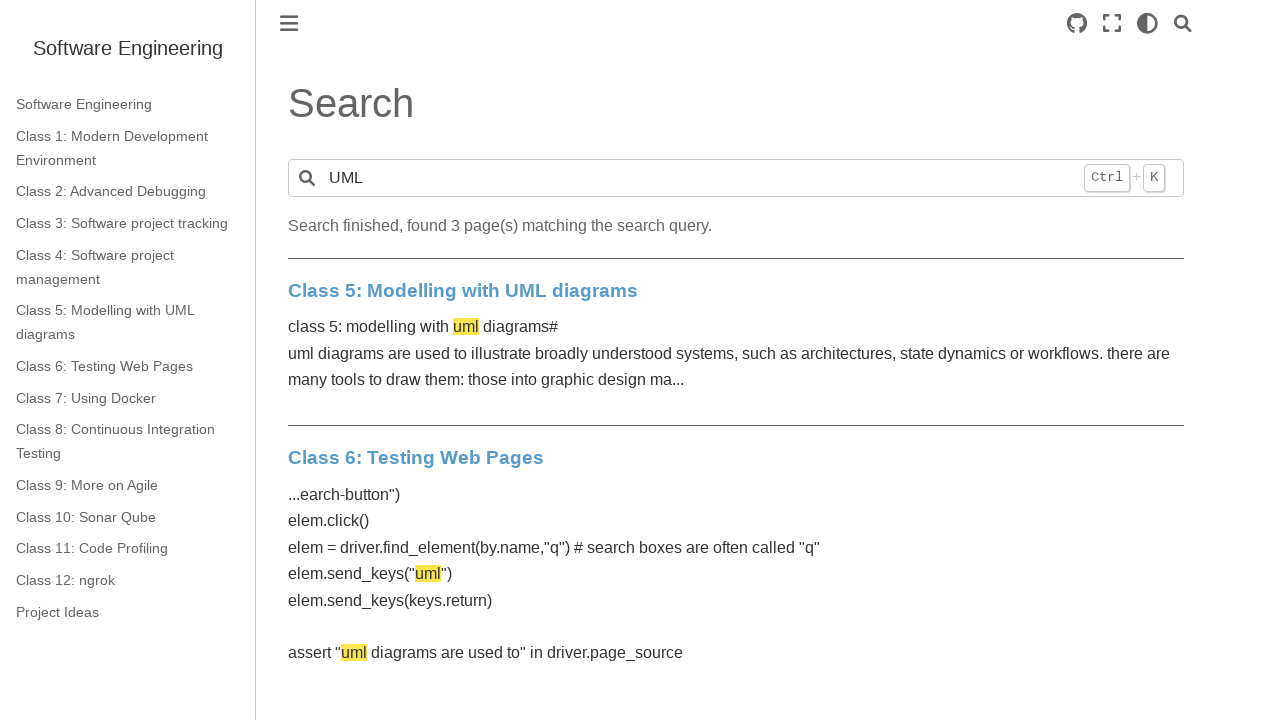